Tests dropdown select functionality by selecting options using different methods (index, visible text, and value) from an old-style select menu

Starting URL: https://demoqa.com/select-menu

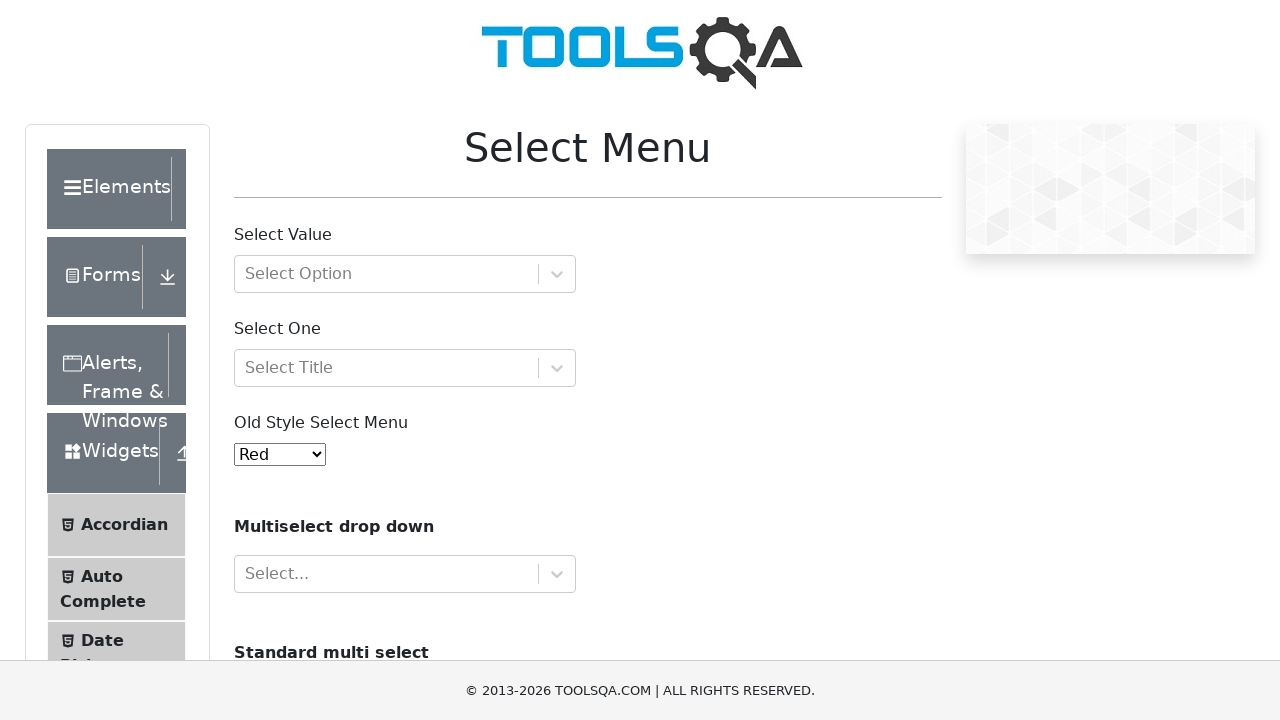

Located the old-style select menu dropdown
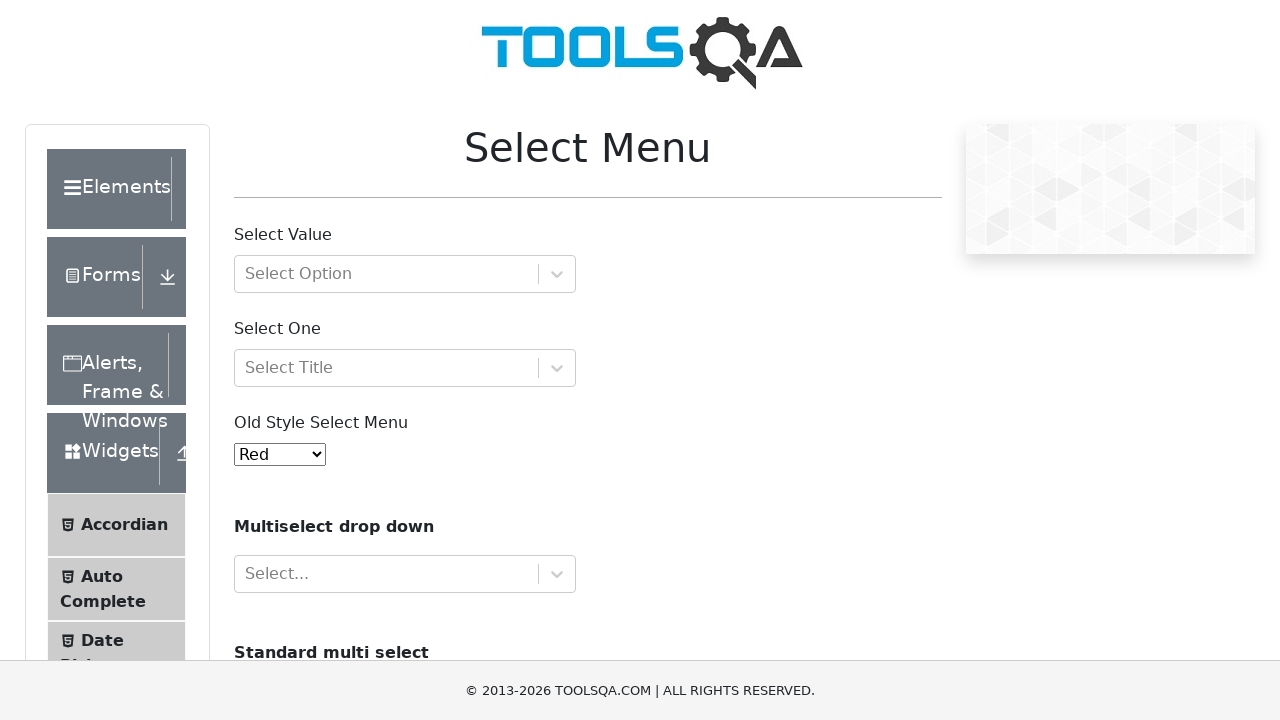

Selected 'Purple' from dropdown using index 4 on #oldSelectMenu
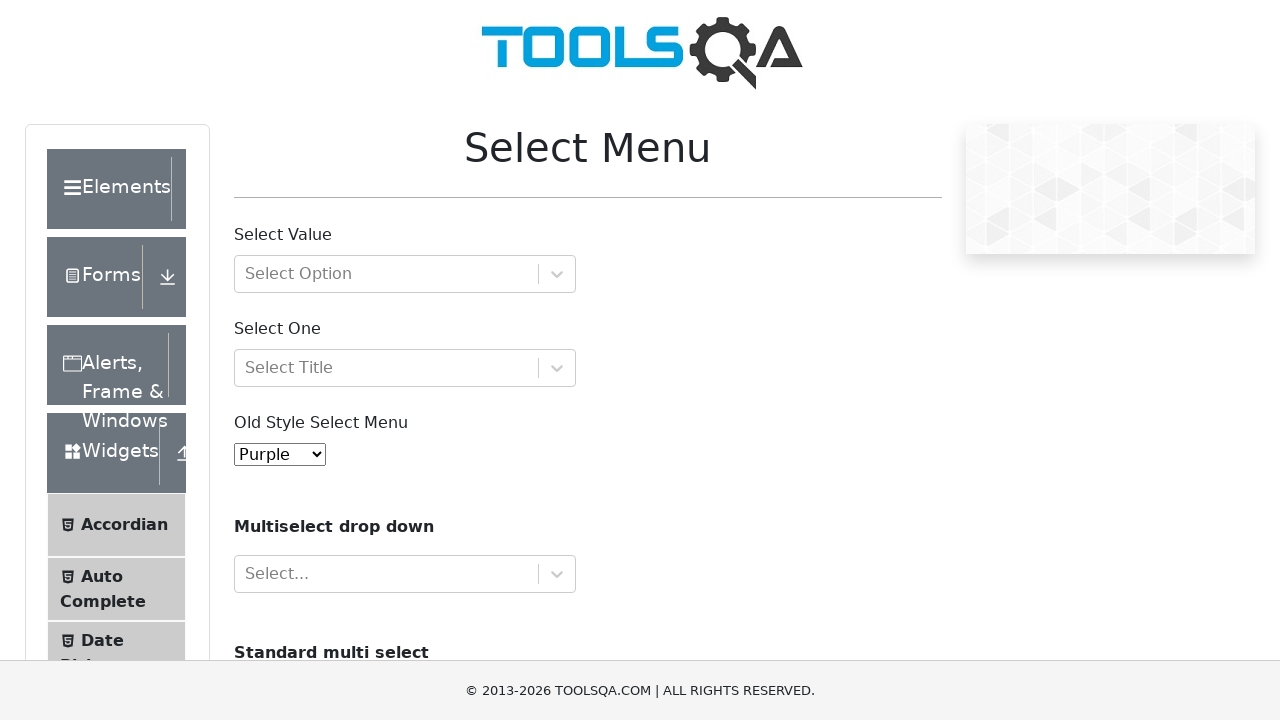

Waited 2 seconds for visual feedback after selecting Purple
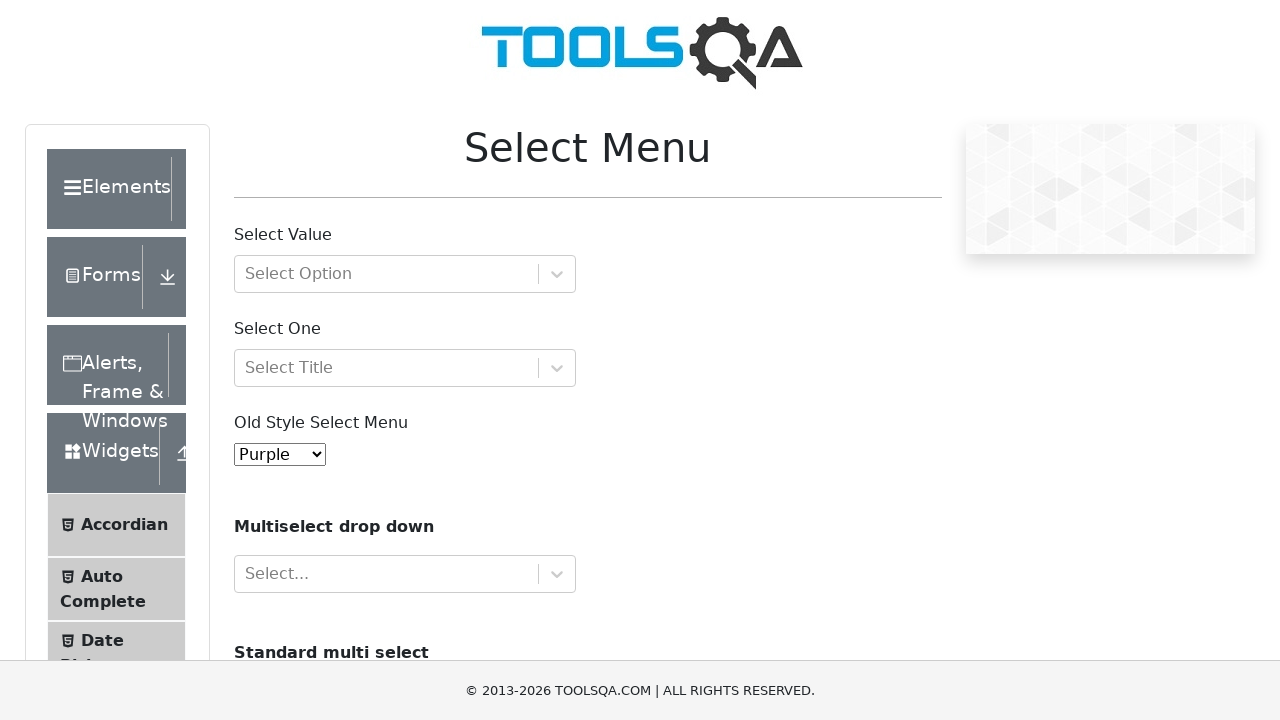

Selected 'Magenta' from dropdown using visible text on #oldSelectMenu
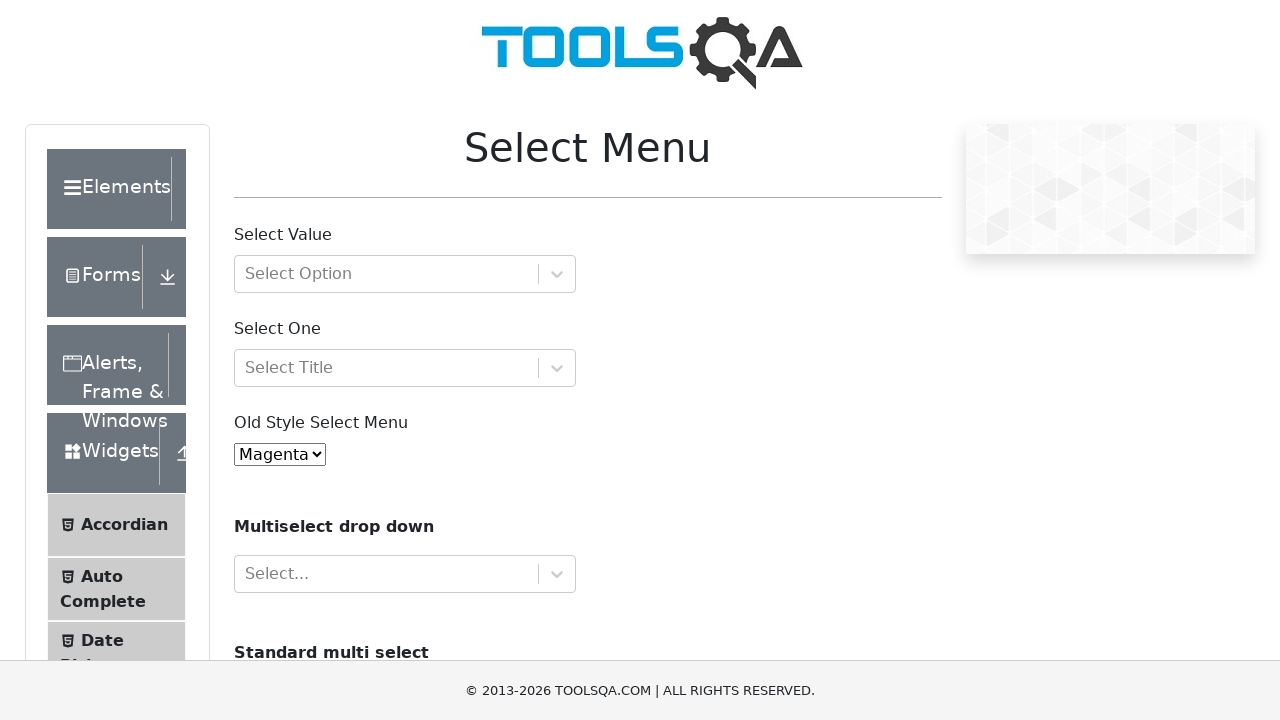

Waited 2 seconds for visual feedback after selecting Magenta
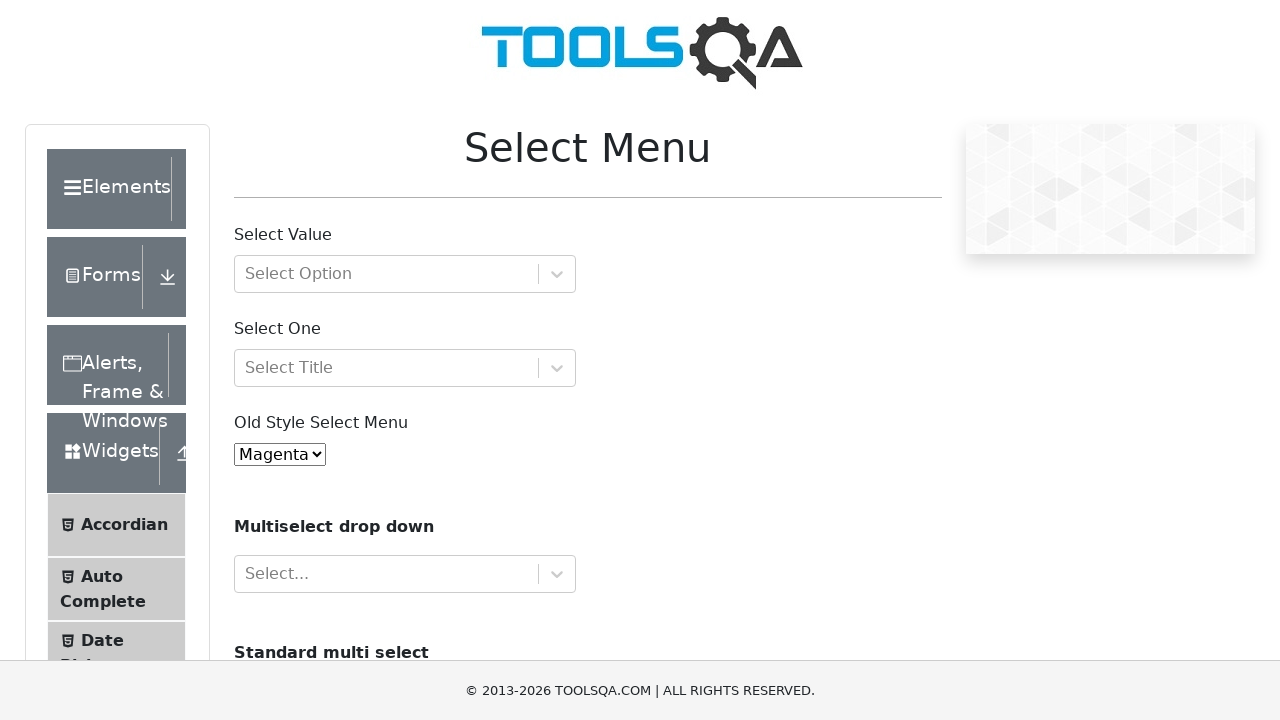

Selected 'White' from dropdown using value attribute '6' on #oldSelectMenu
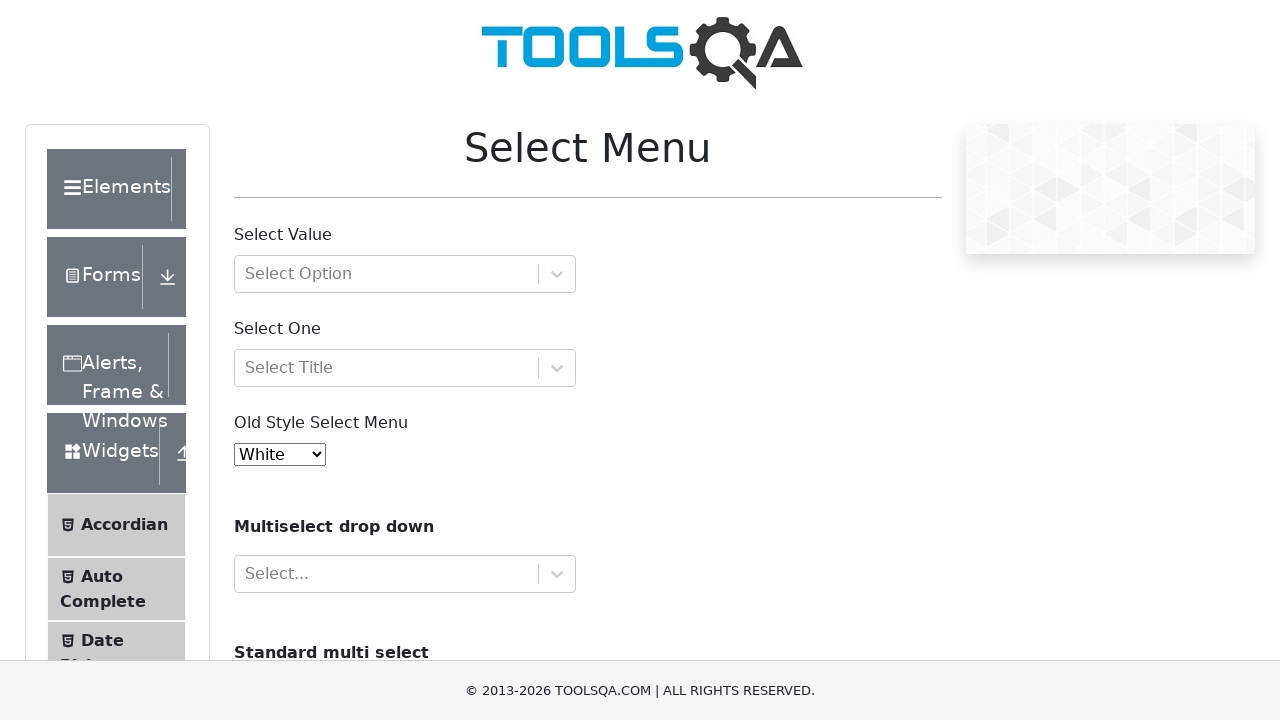

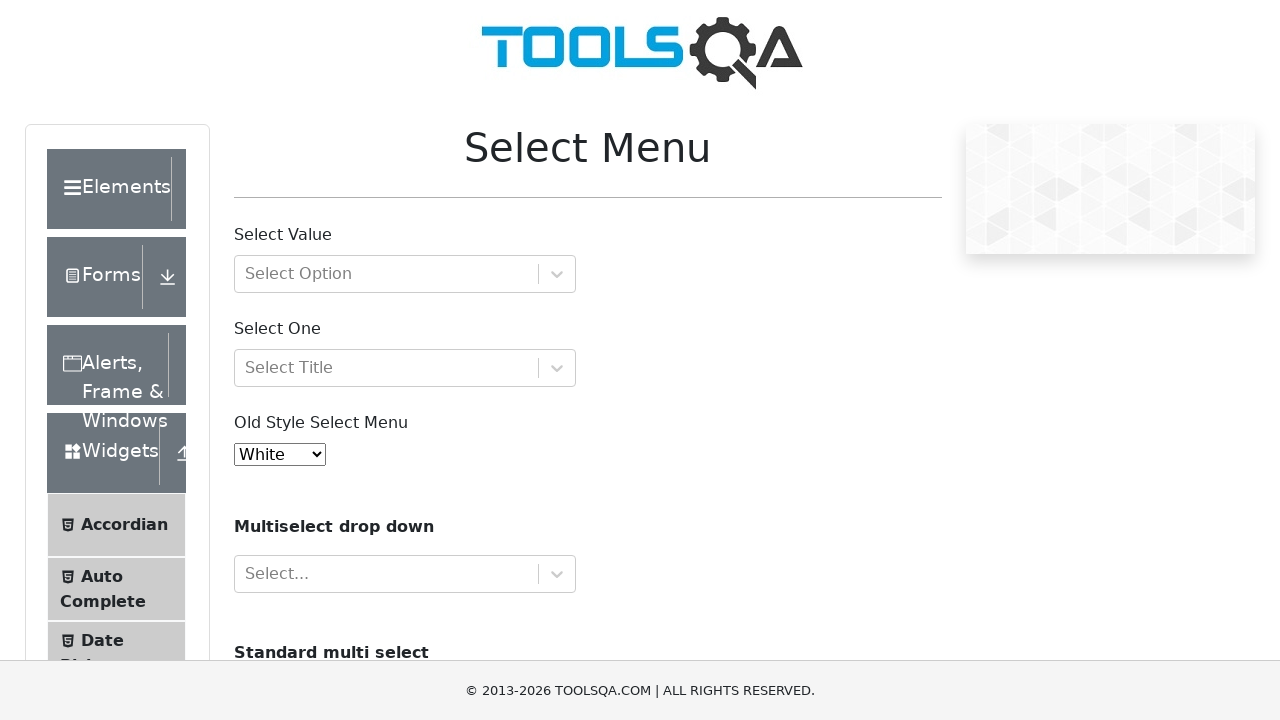